Tests checkbox and radio button selection states and clicking functionality

Starting URL: https://www.selenium.dev/selenium/web/web-form.html

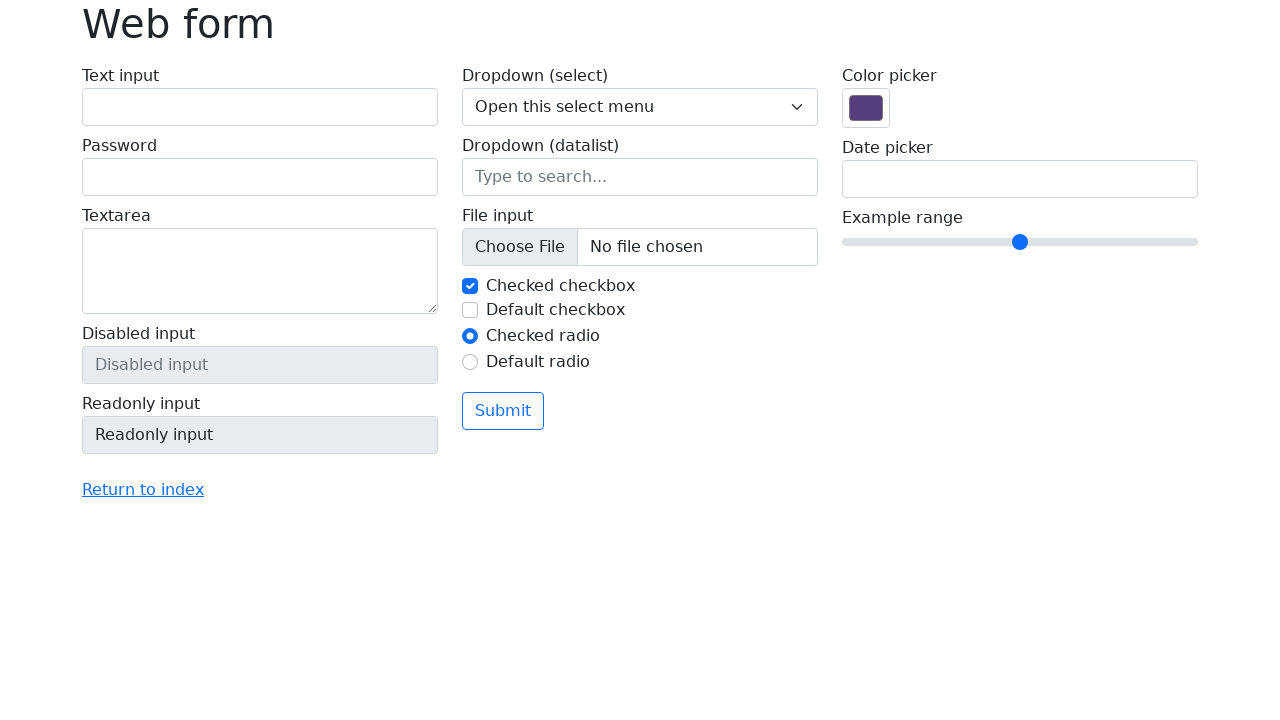

Located checkbox element with id 'my-check-2'
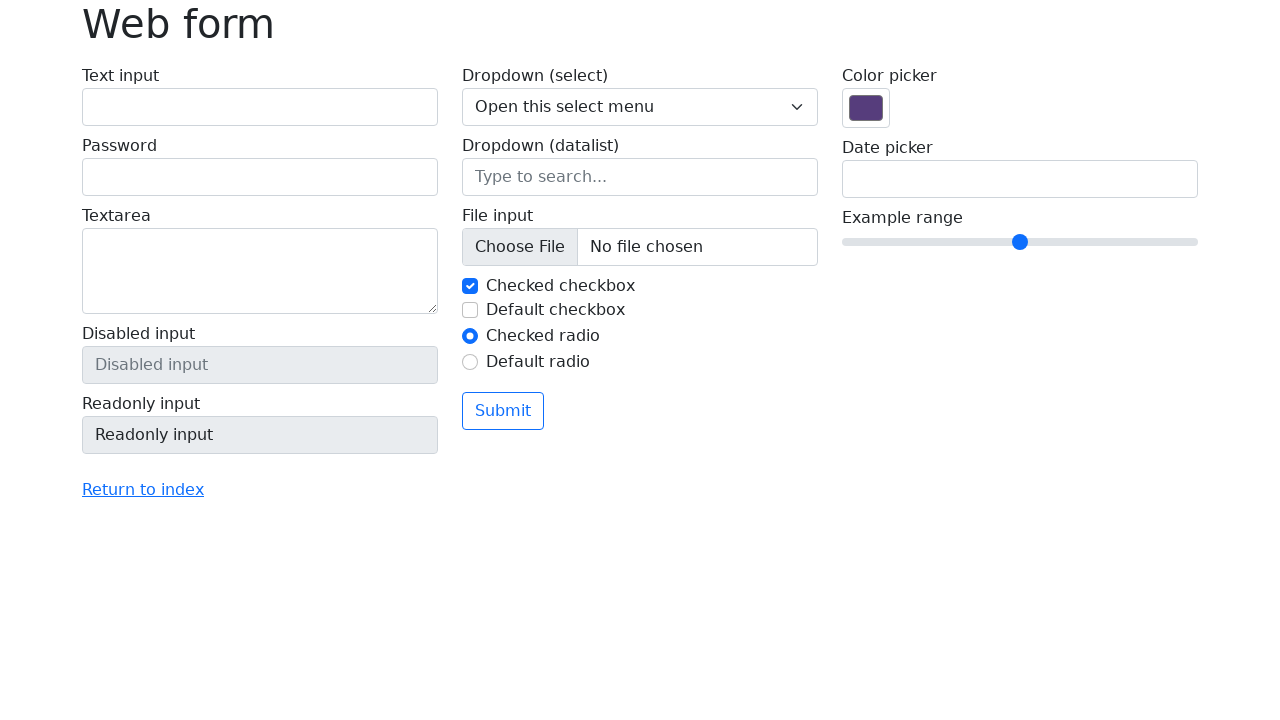

Verified checkbox is initially unchecked
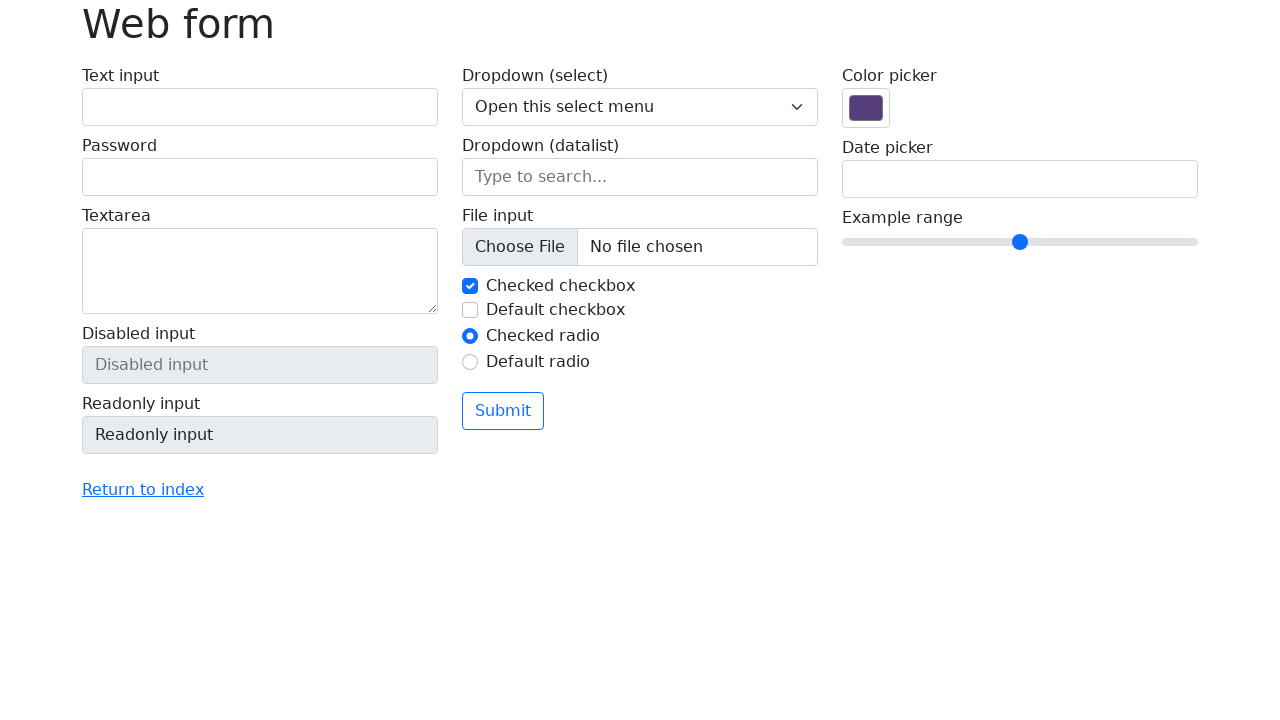

Clicked checkbox to select it at (470, 310) on #my-check-2
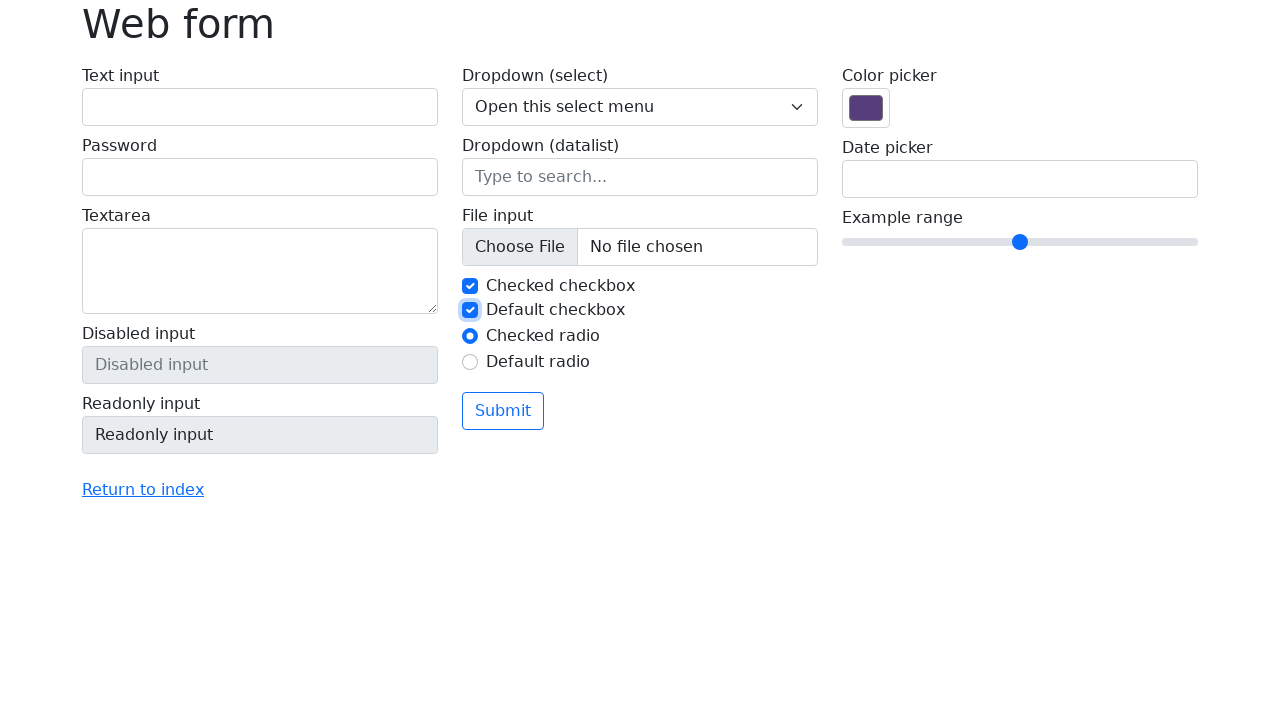

Verified checkbox is now checked after clicking
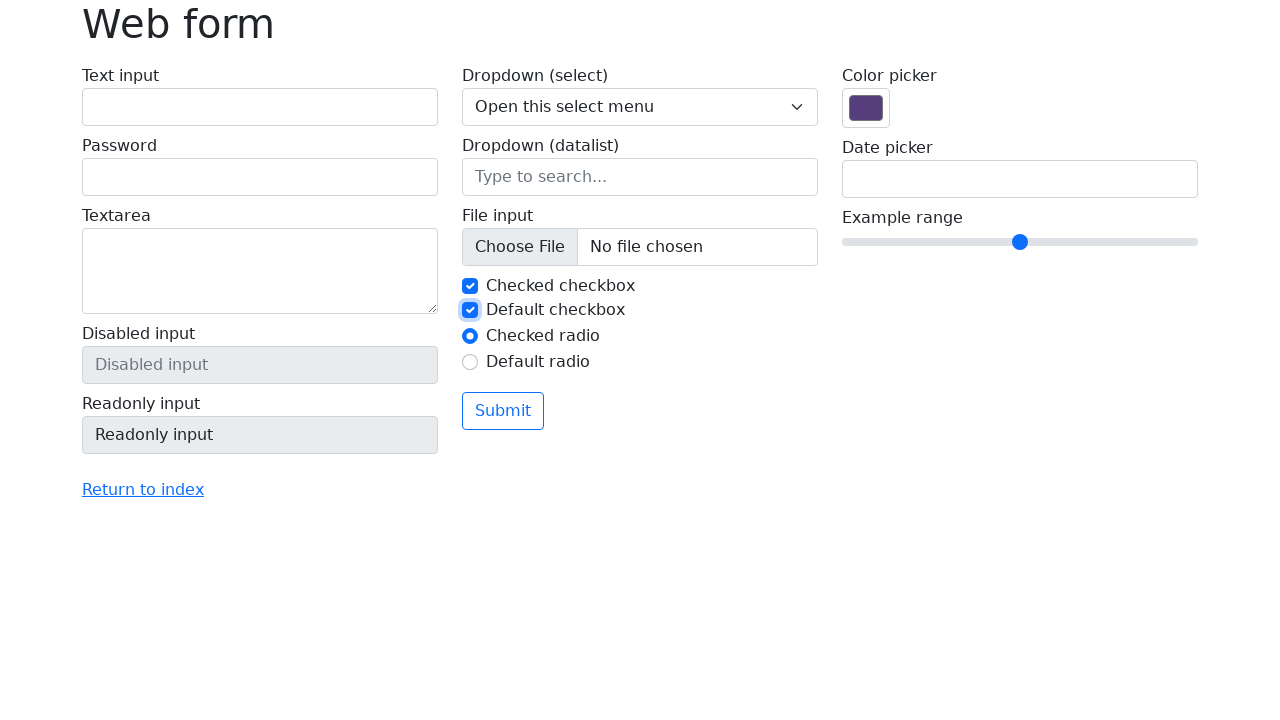

Located radio button element with id 'my-radio-2'
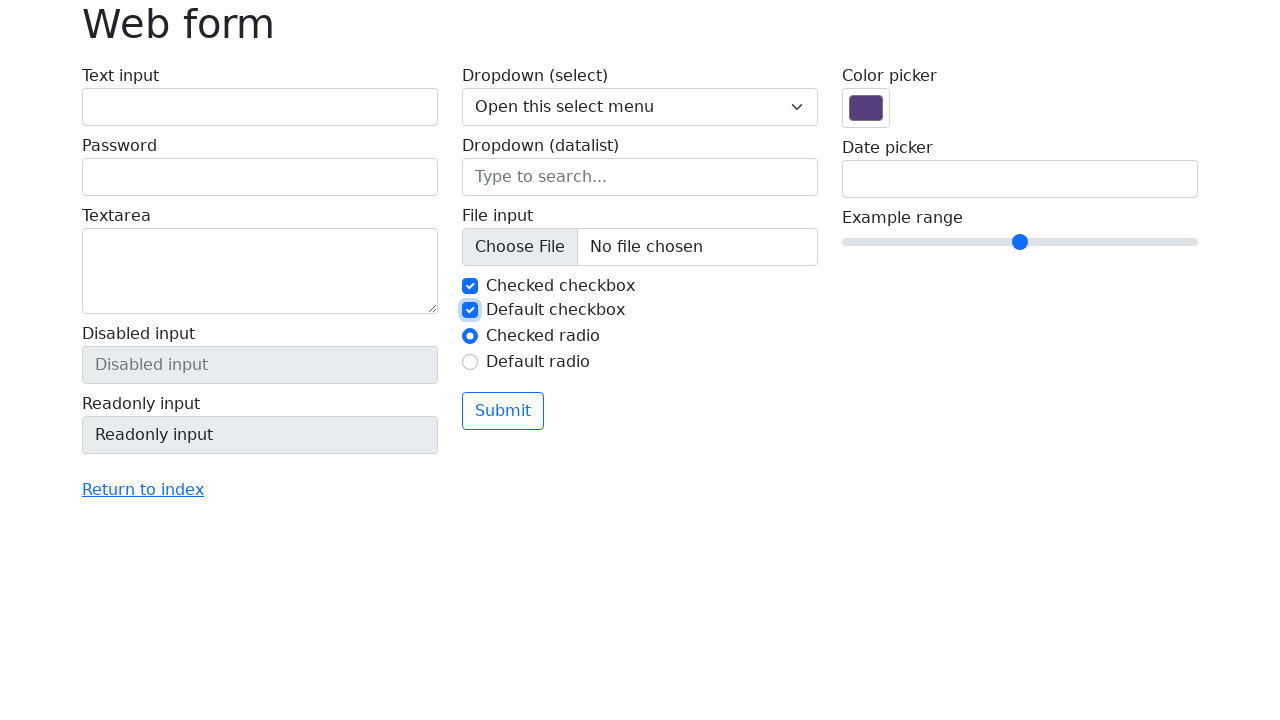

Verified radio button is initially unchecked
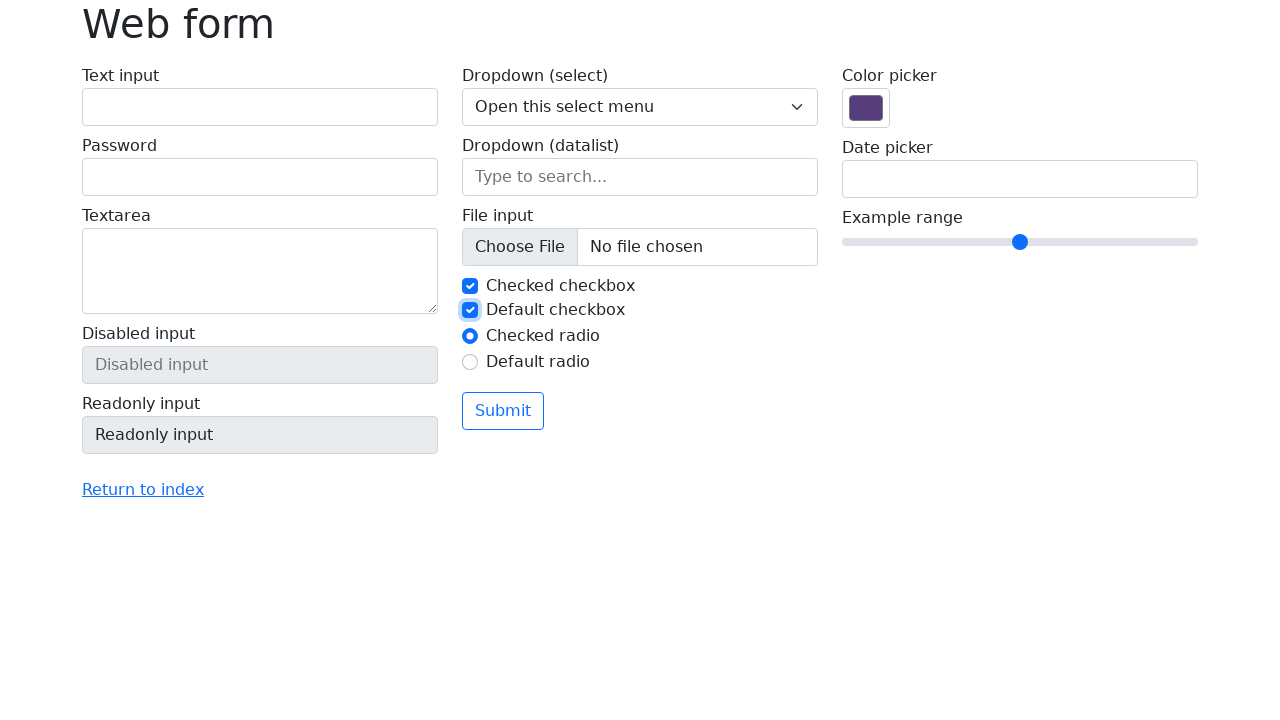

Clicked radio button to select it at (470, 362) on #my-radio-2
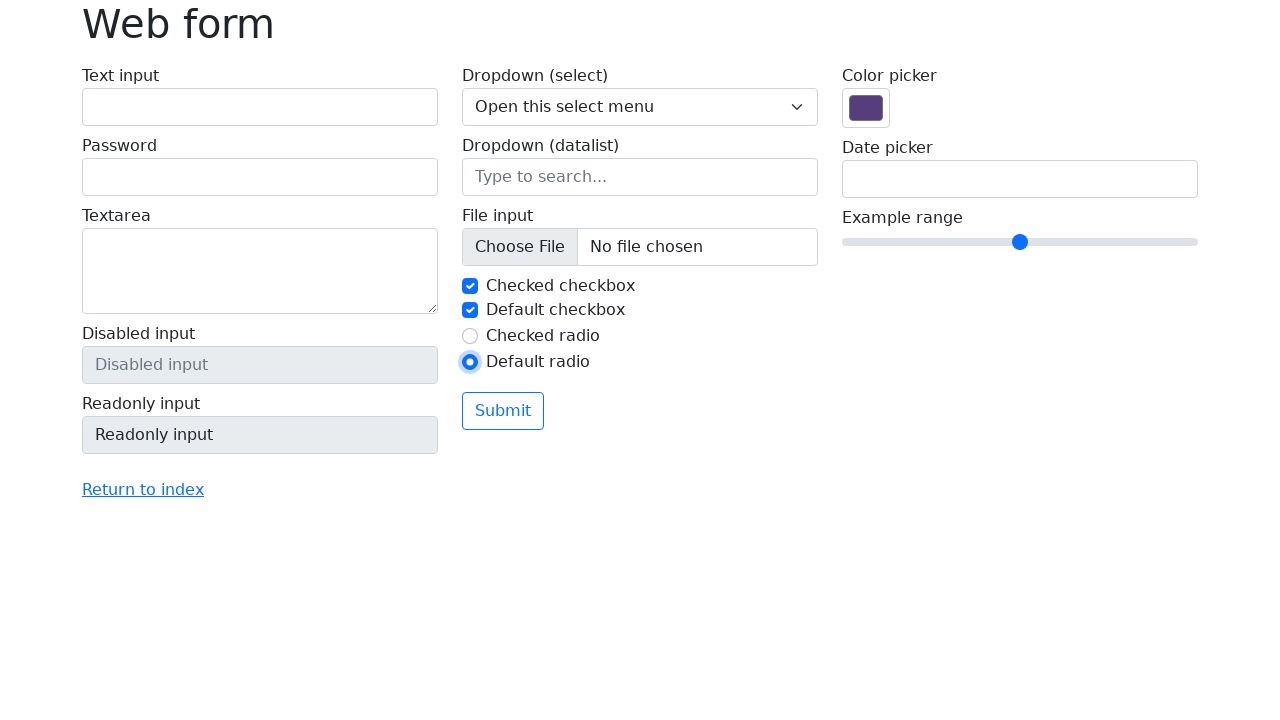

Verified radio button is now checked after clicking
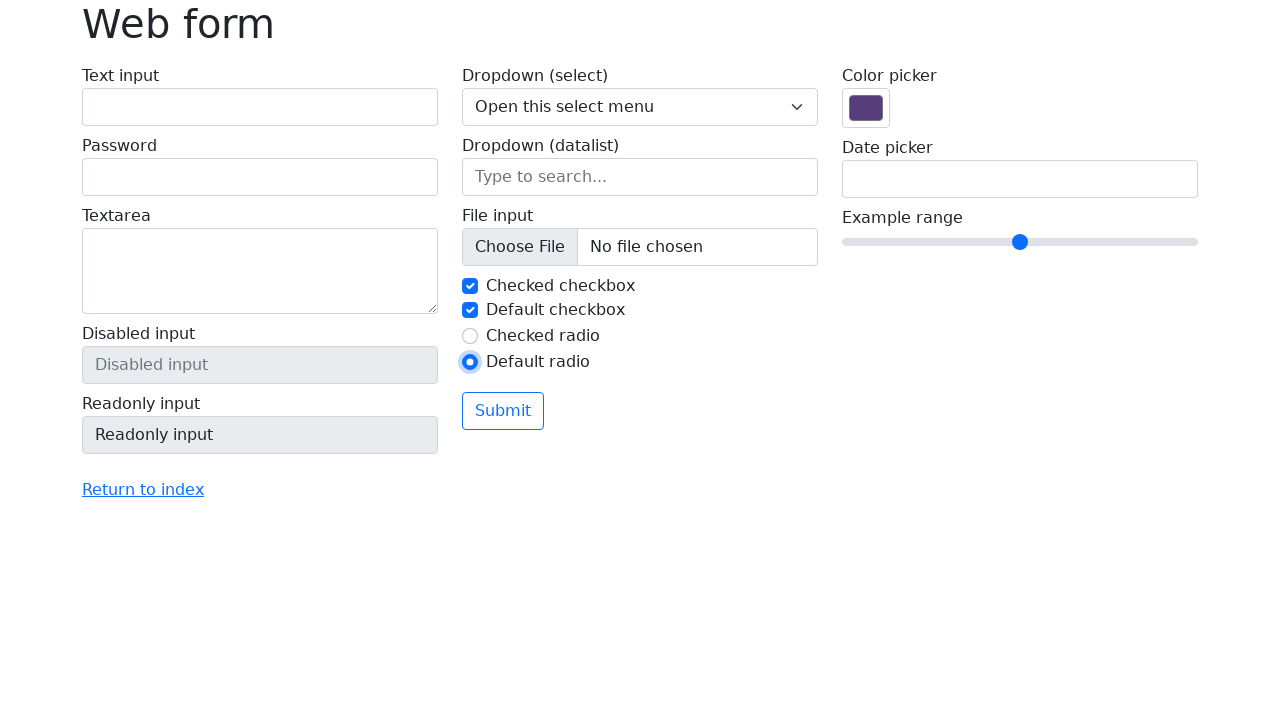

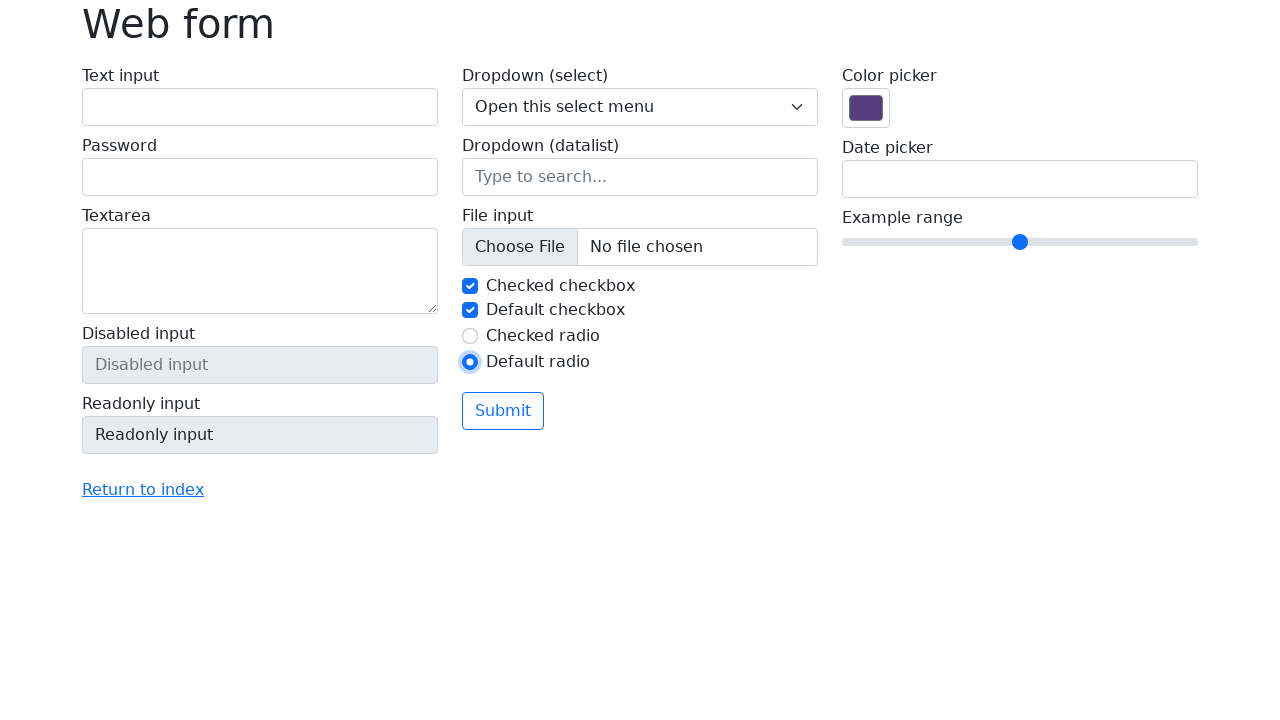